Tests the Add/Remove Elements functionality by adding 5 elements and then deleting all of them, verifying they are all removed

Starting URL: https://the-internet.herokuapp.com/add_remove_elements/

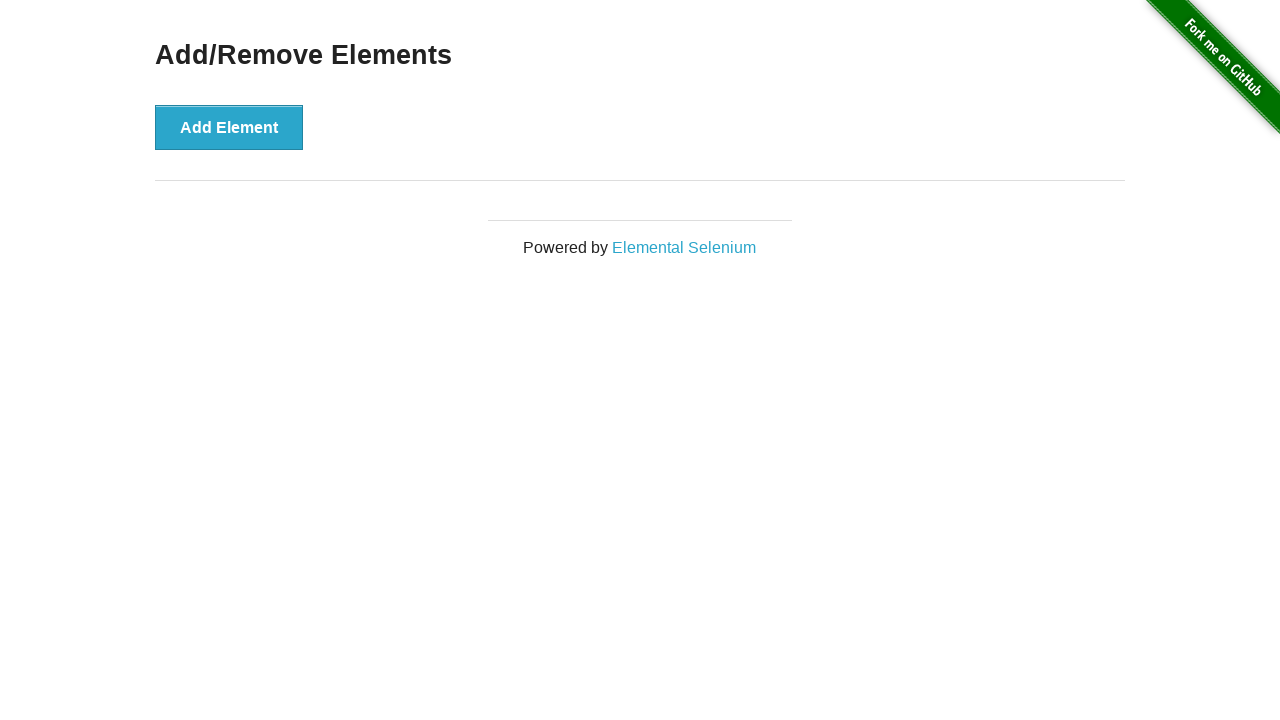

Waited for Add Element button to be visible
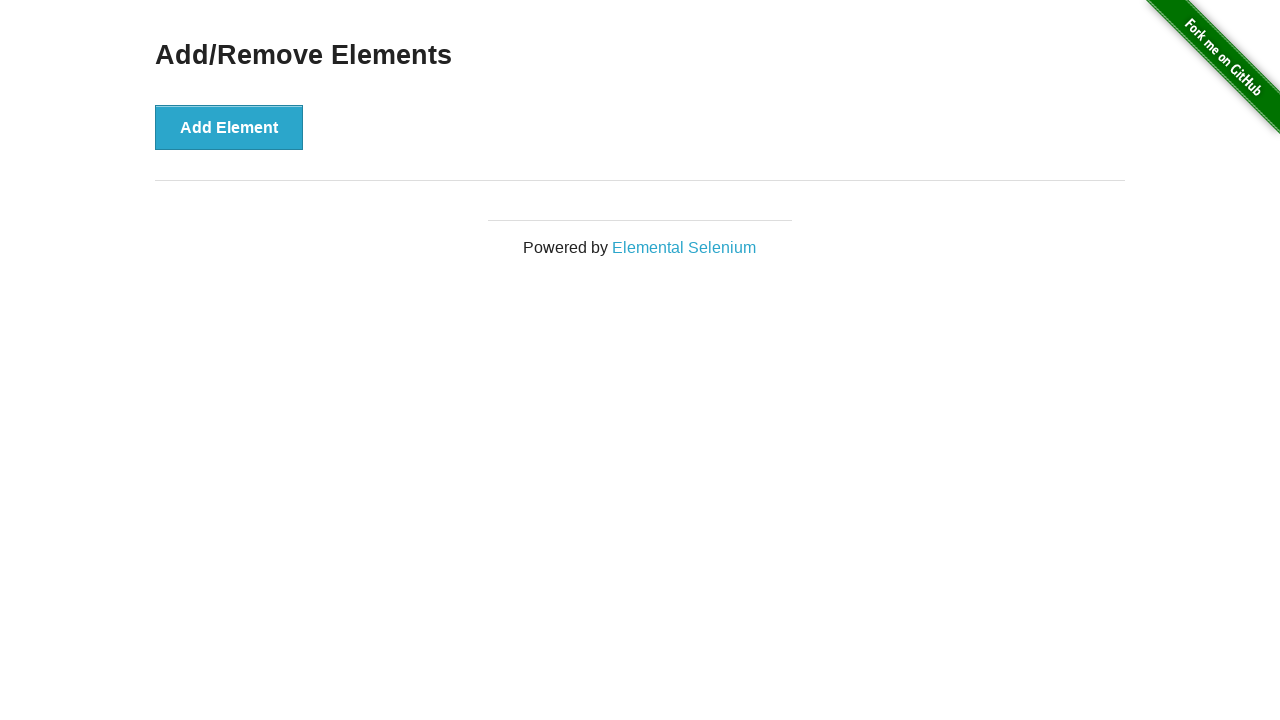

Clicked Add Element button (iteration 1/5) at (229, 127) on button[onclick='addElement()']
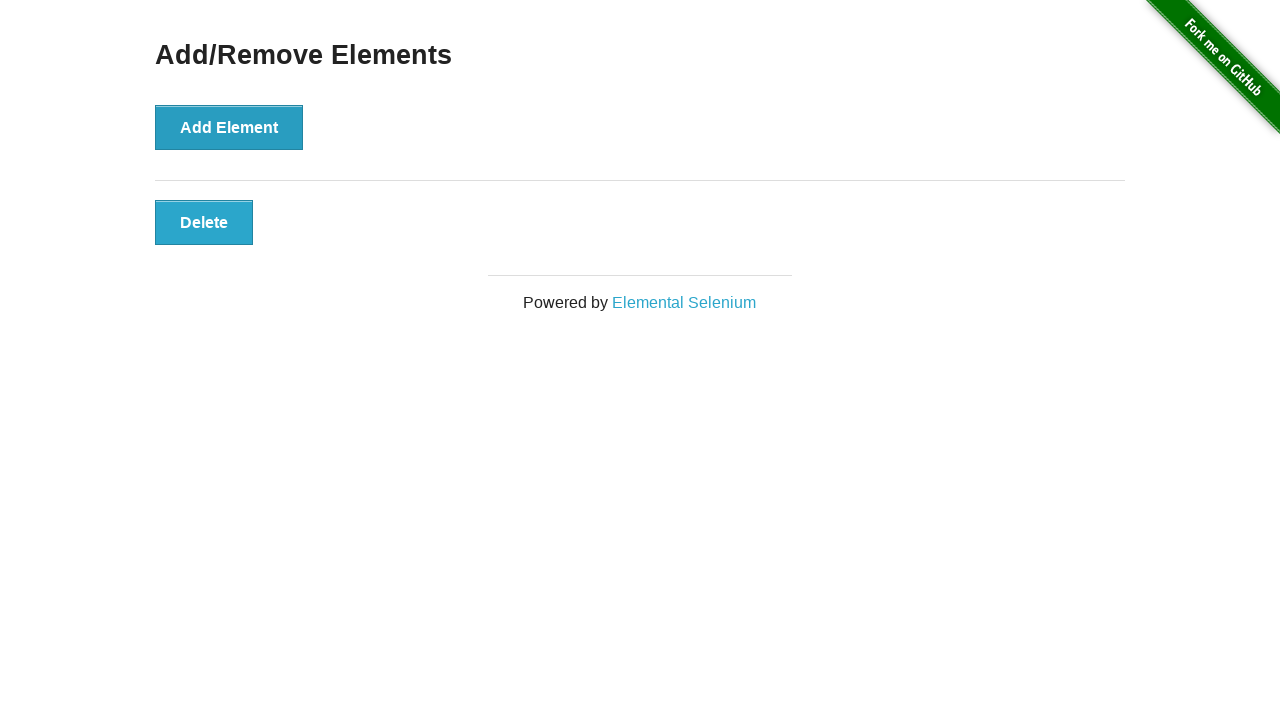

Clicked Add Element button (iteration 2/5) at (229, 127) on button[onclick='addElement()']
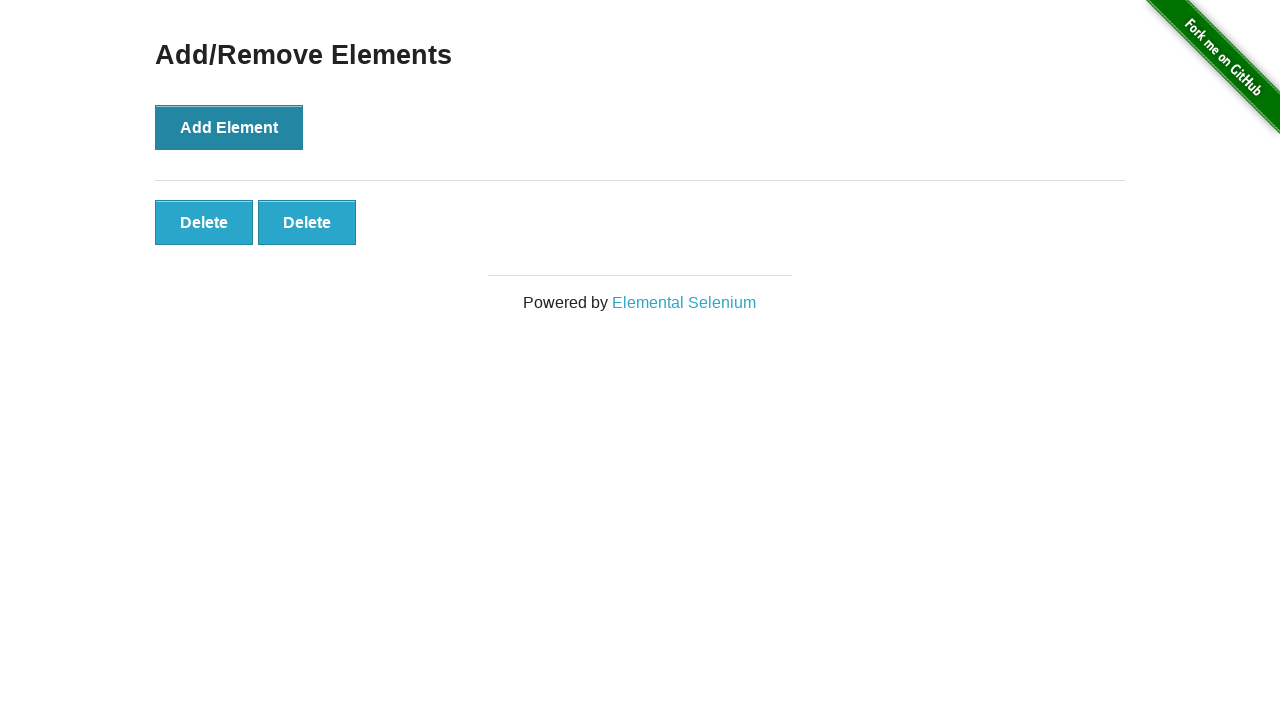

Clicked Add Element button (iteration 3/5) at (229, 127) on button[onclick='addElement()']
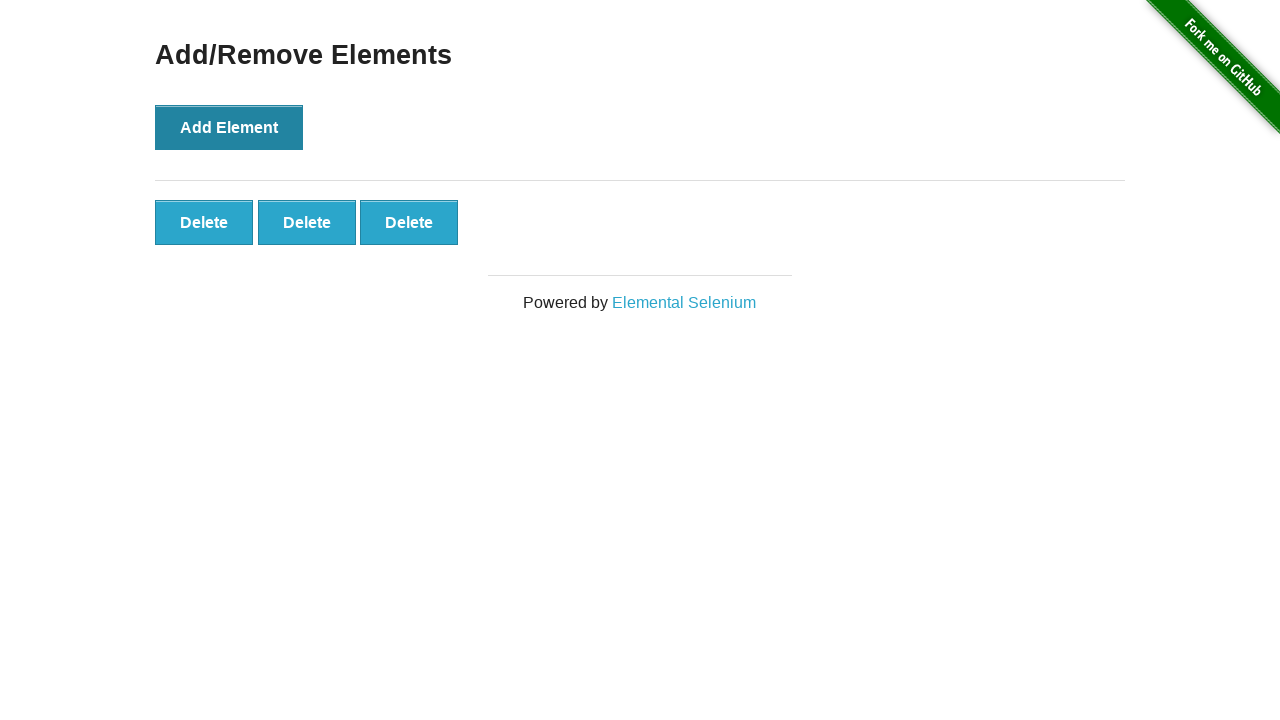

Clicked Add Element button (iteration 4/5) at (229, 127) on button[onclick='addElement()']
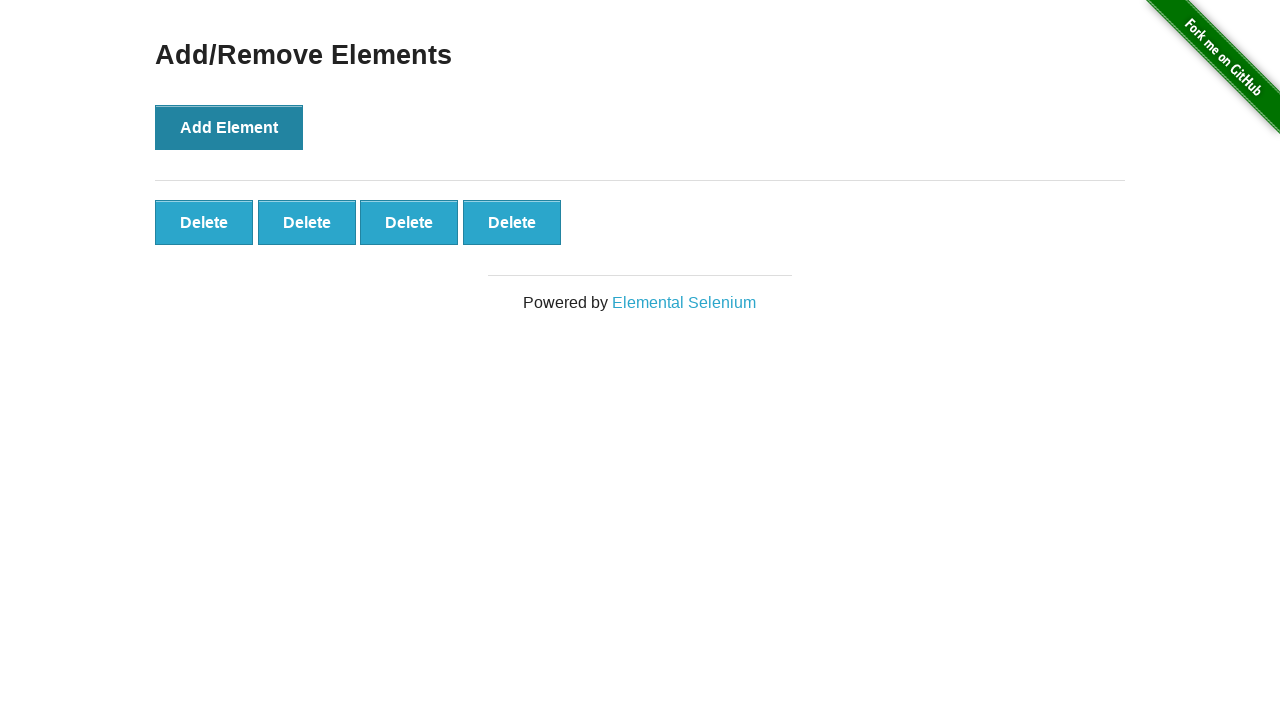

Clicked Add Element button (iteration 5/5) at (229, 127) on button[onclick='addElement()']
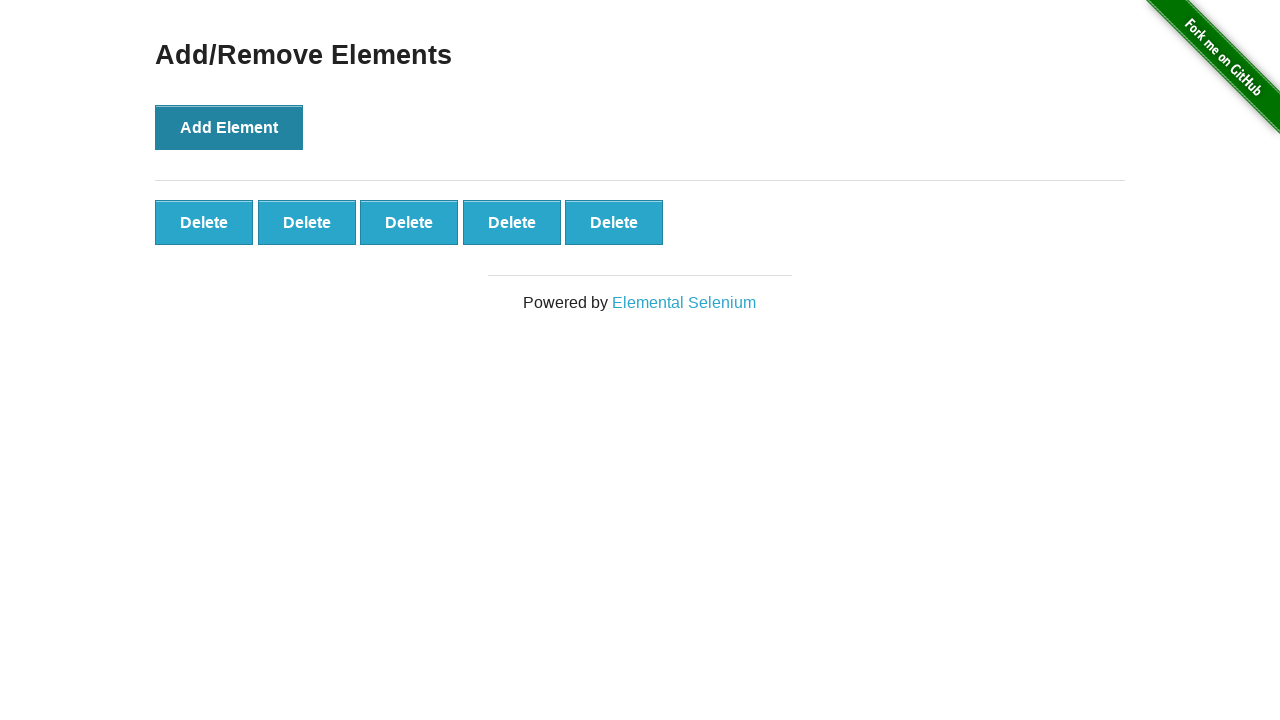

Located all delete buttons after adding 5 elements
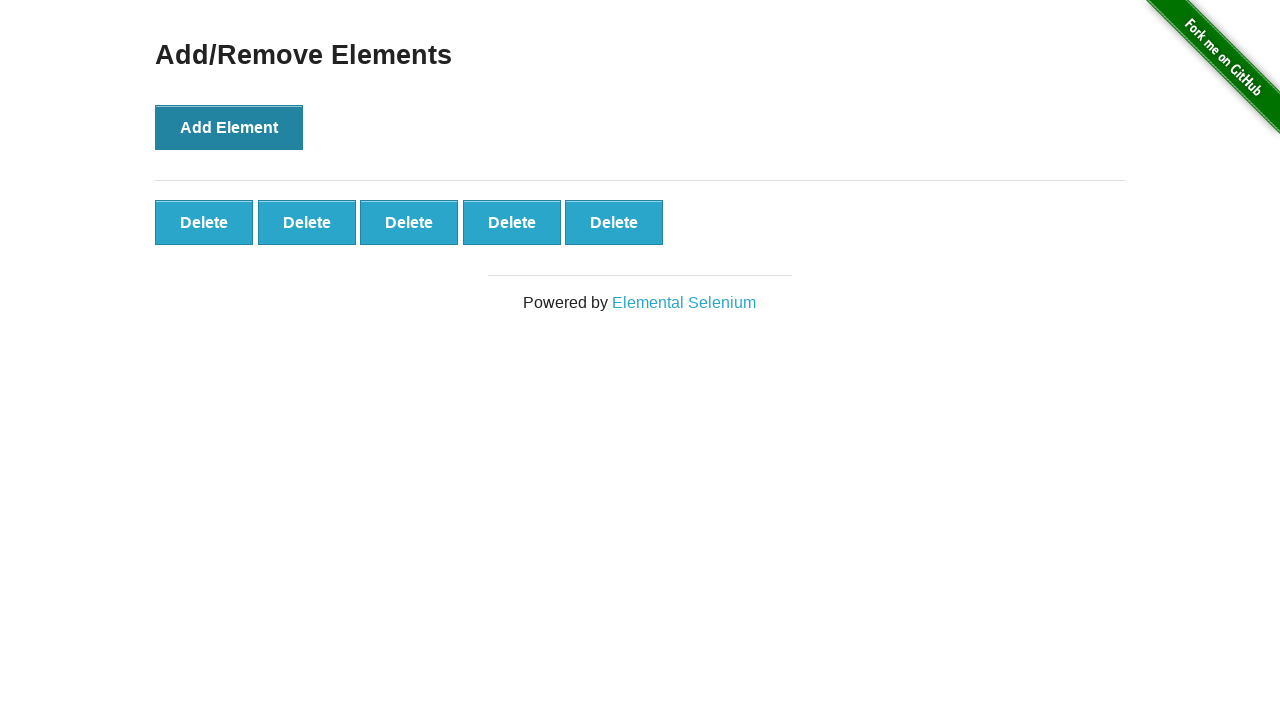

Verified that 5 elements were successfully added
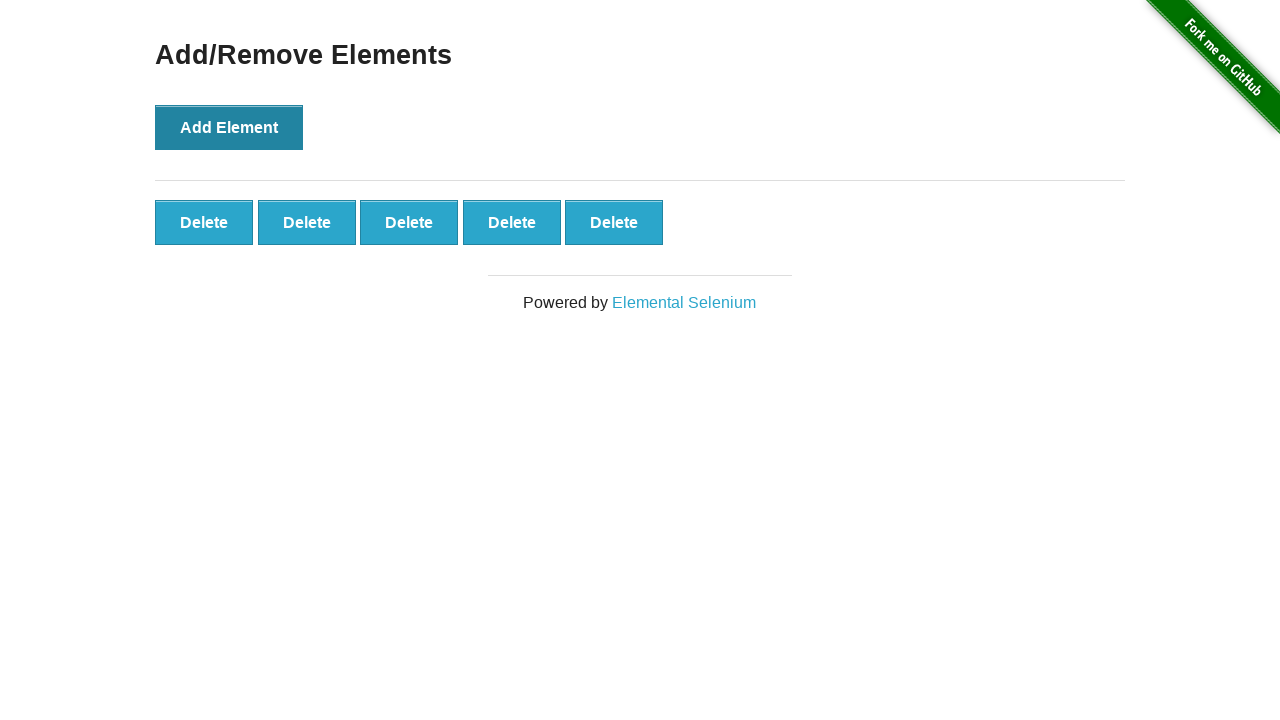

Clicked delete button to remove element (iteration 1/5) at (204, 222) on .added-manually
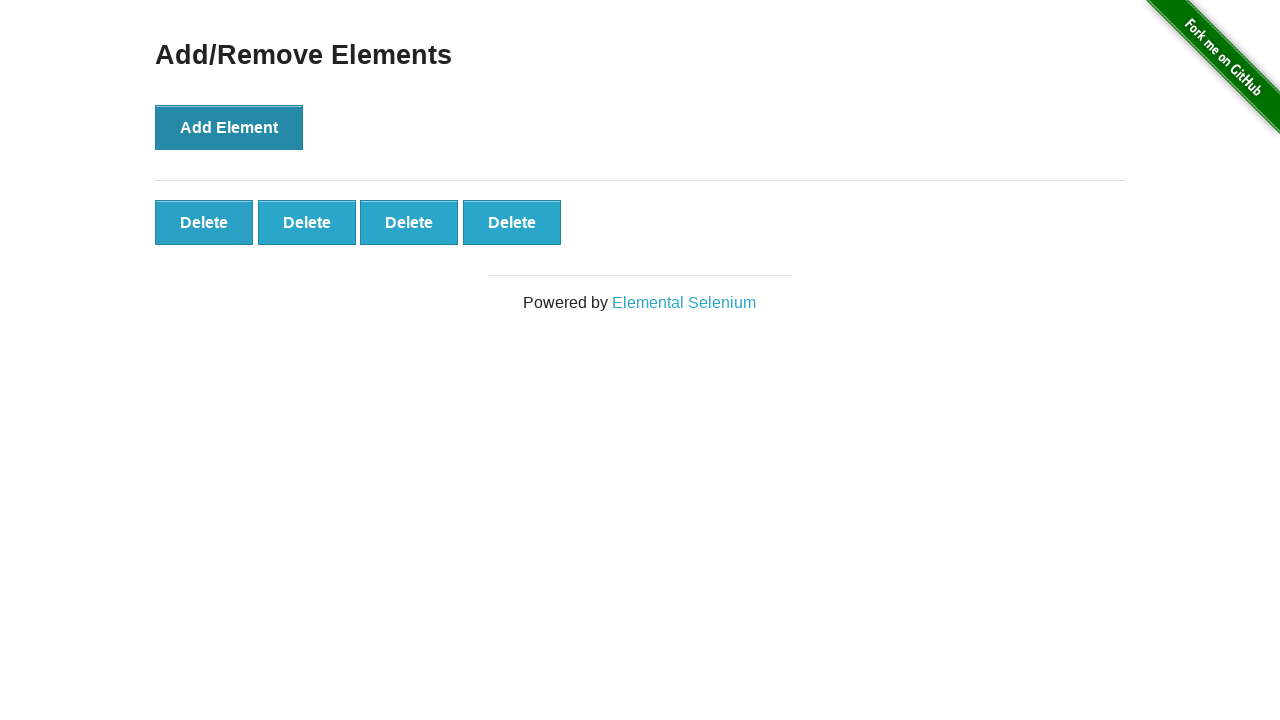

Clicked delete button to remove element (iteration 2/5) at (204, 222) on .added-manually
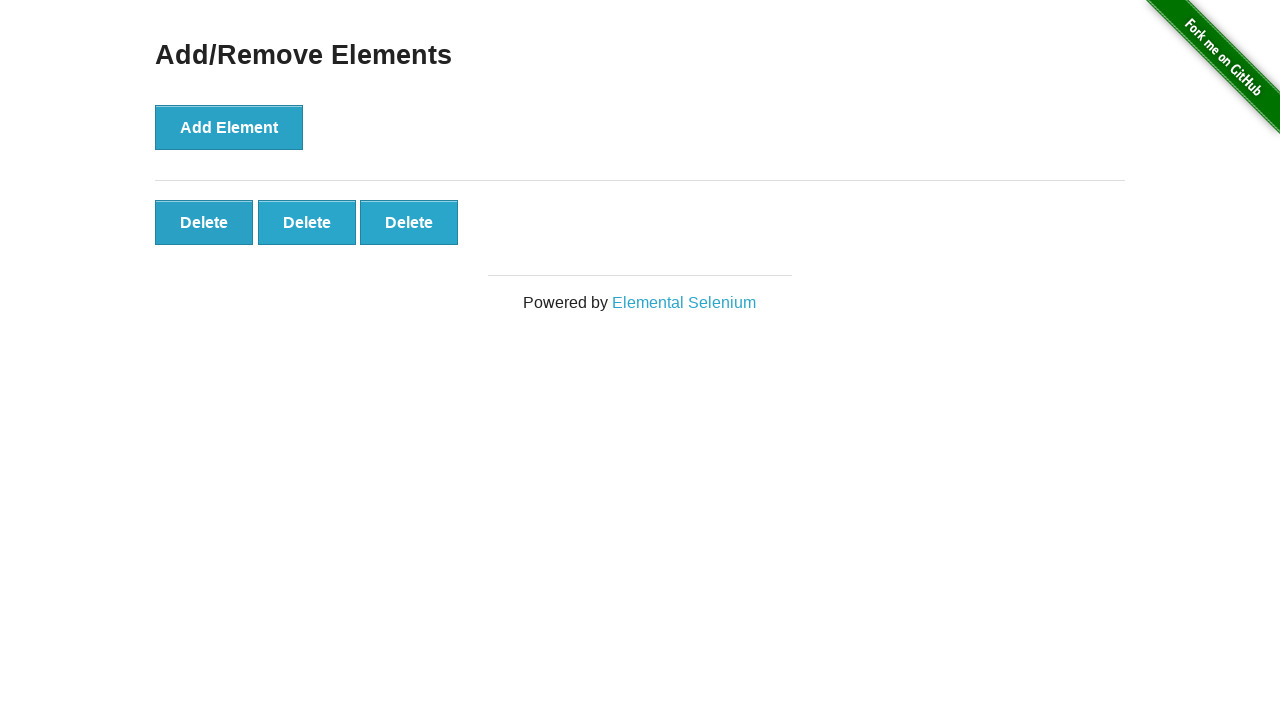

Clicked delete button to remove element (iteration 3/5) at (204, 222) on .added-manually
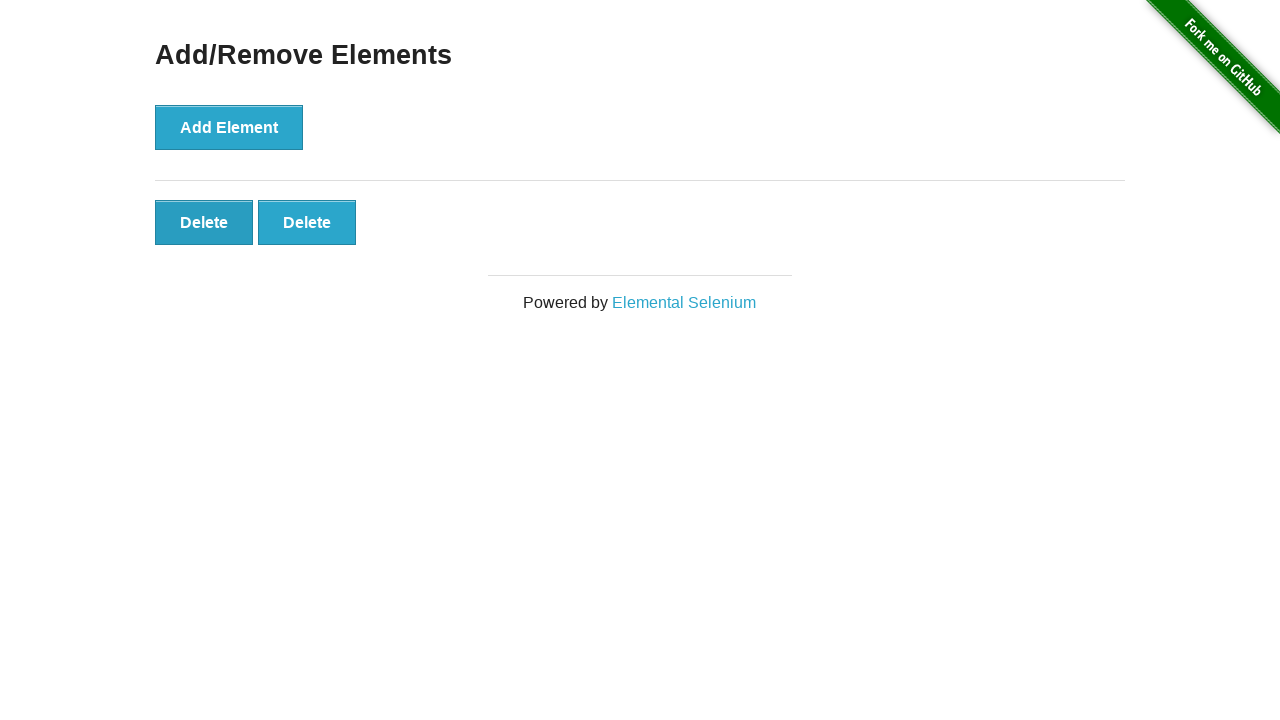

Clicked delete button to remove element (iteration 4/5) at (204, 222) on .added-manually
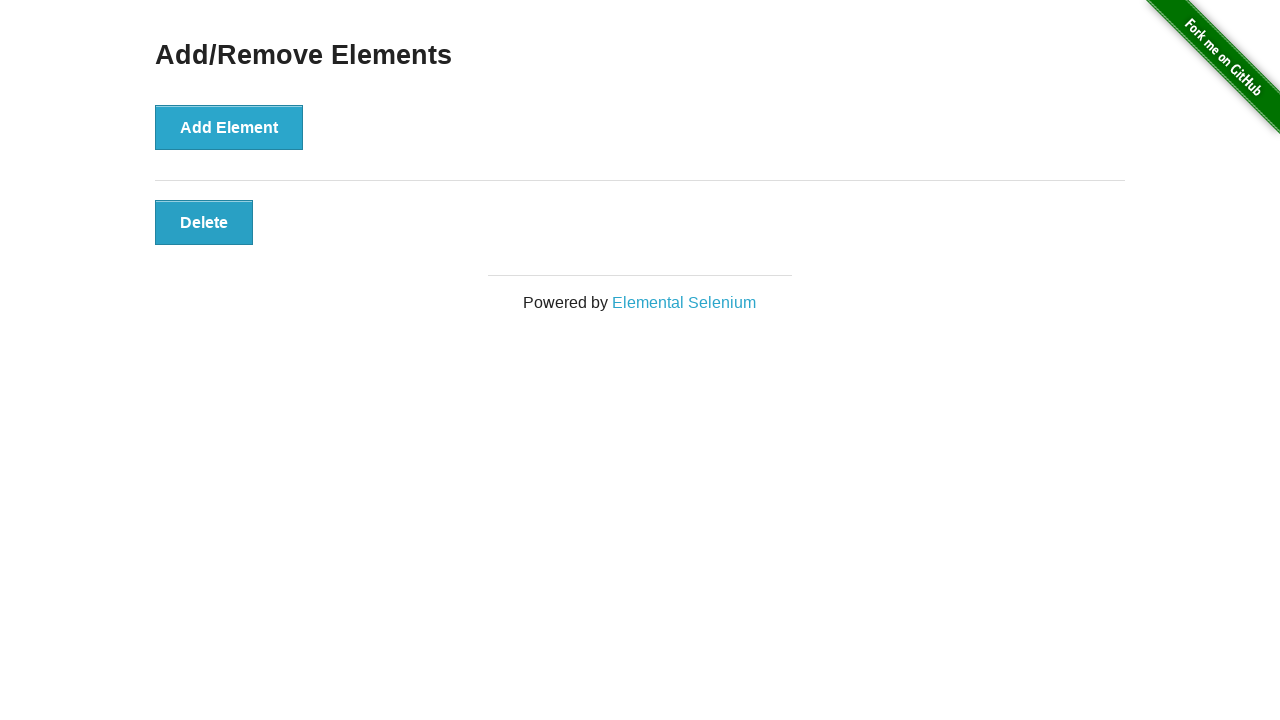

Clicked delete button to remove element (iteration 5/5) at (204, 222) on .added-manually
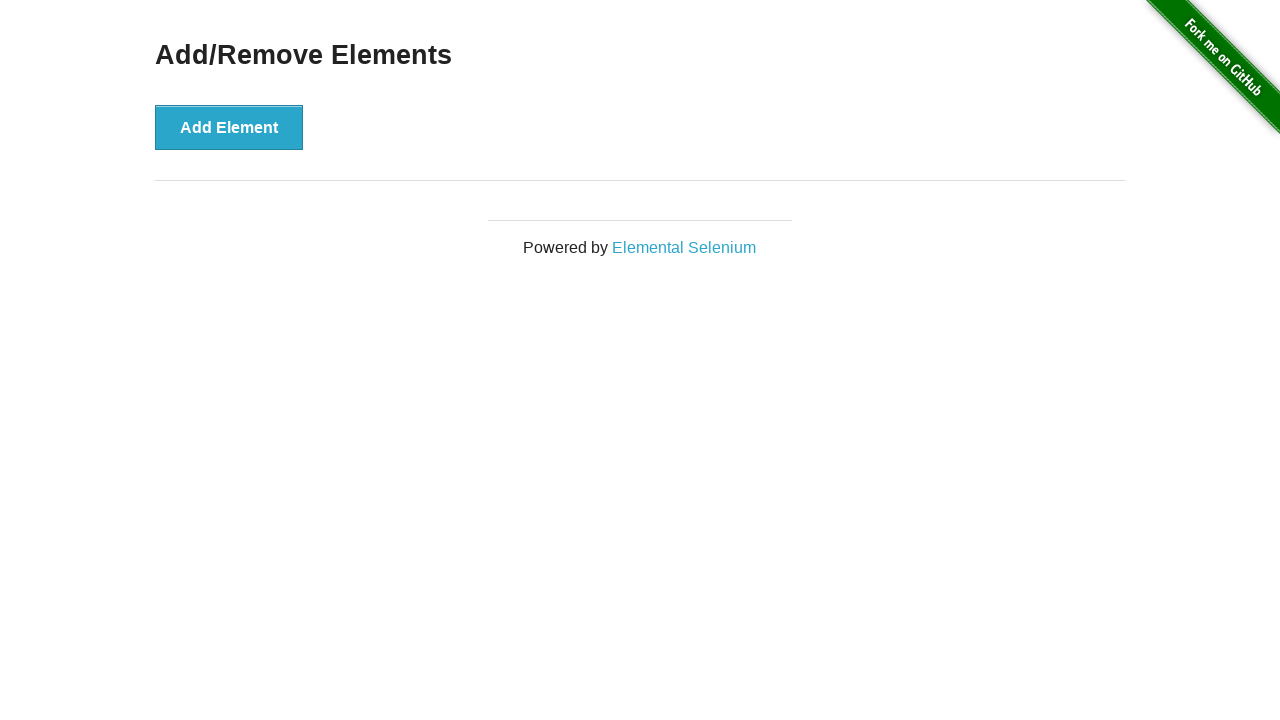

Located remaining delete buttons after deletion attempts
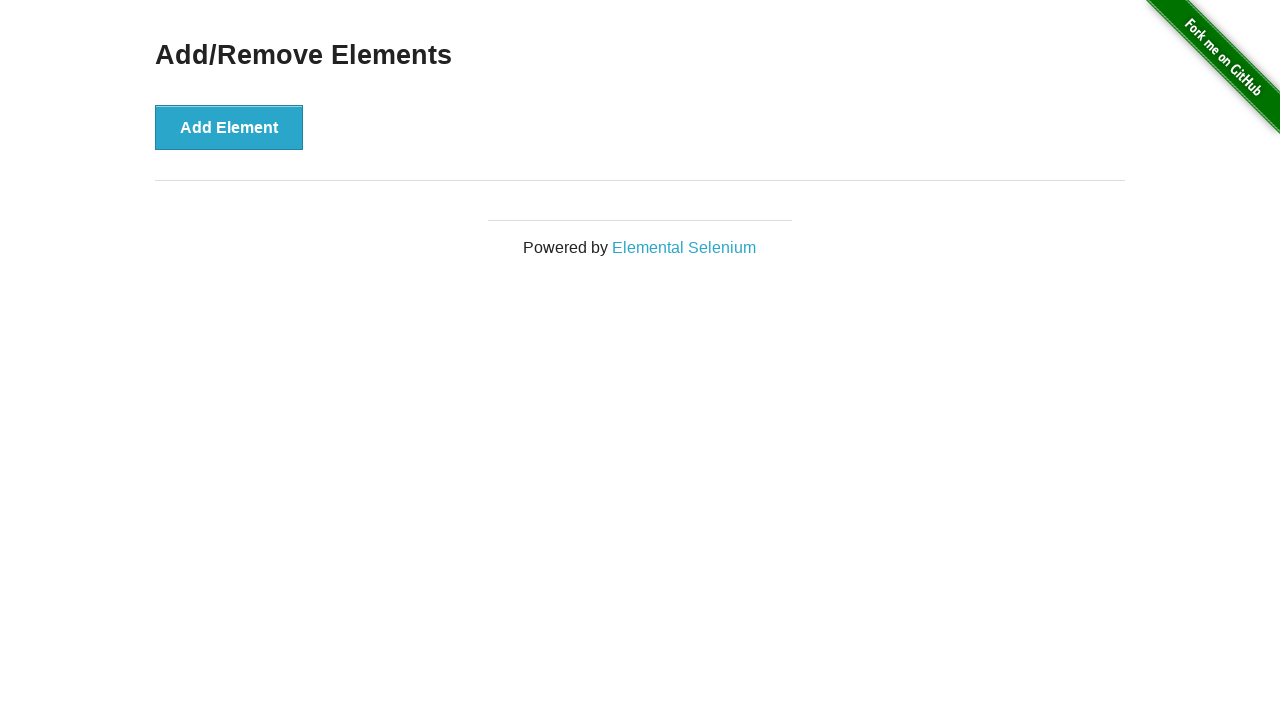

Verified that all 5 elements were successfully deleted
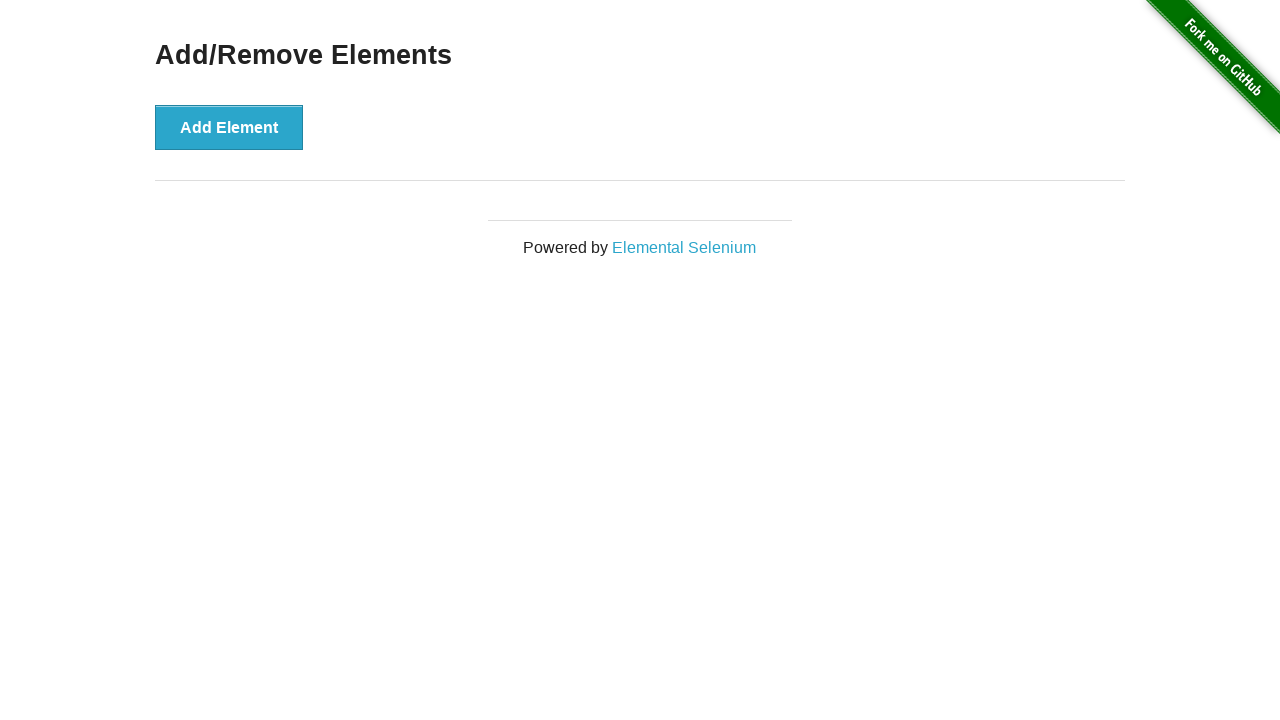

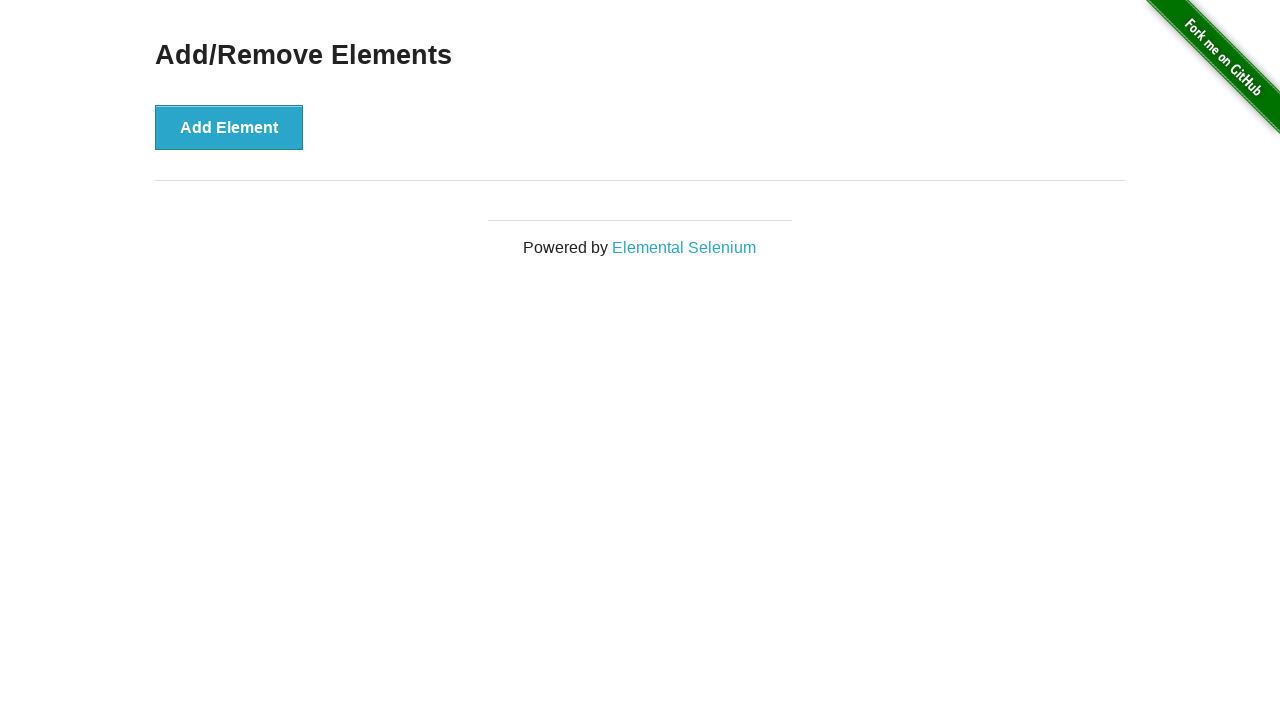